Tests data persistence by creating todos, marking one complete, and reloading the page

Starting URL: https://demo.playwright.dev/todomvc

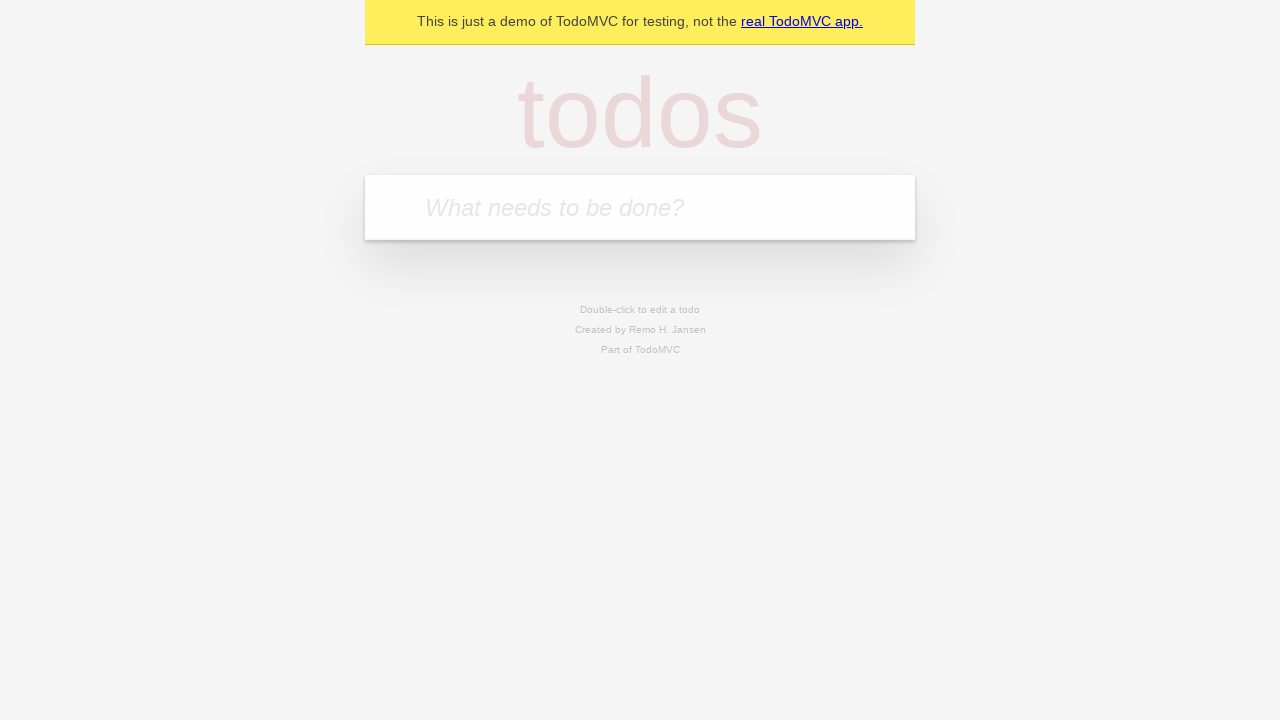

Filled new todo input with 'buy some cheese' on .new-todo
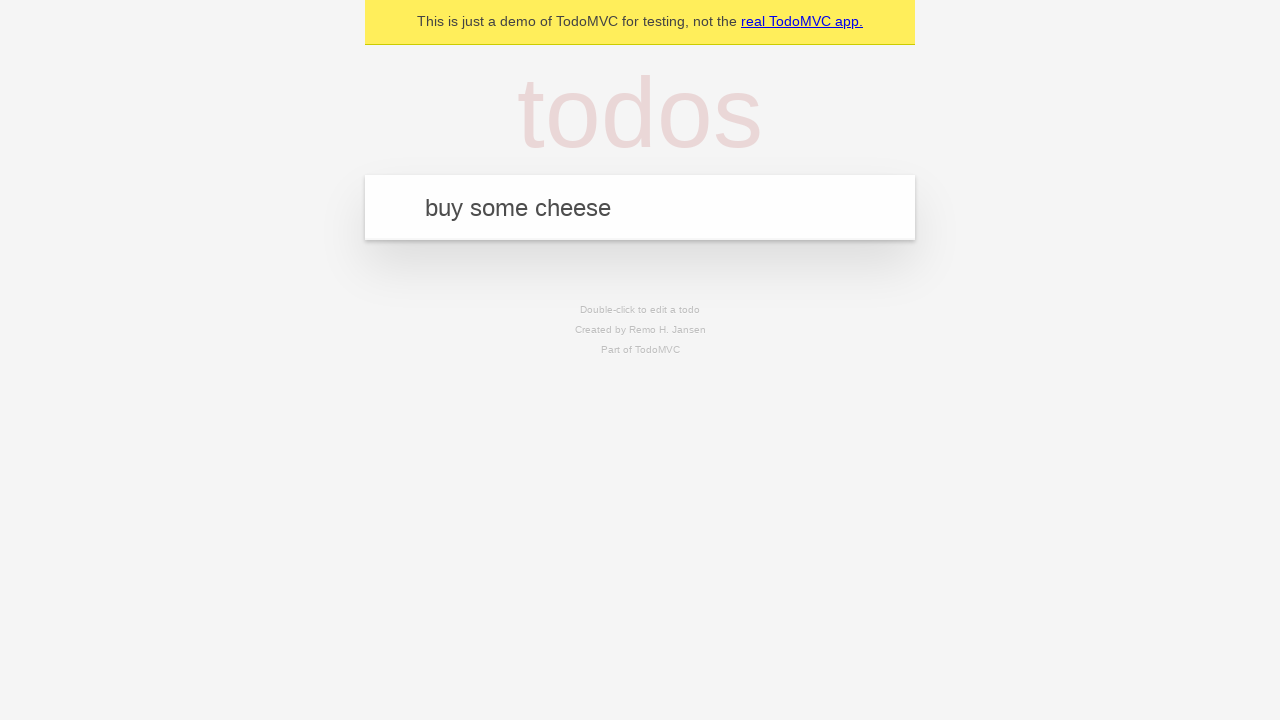

Pressed Enter to create first todo on .new-todo
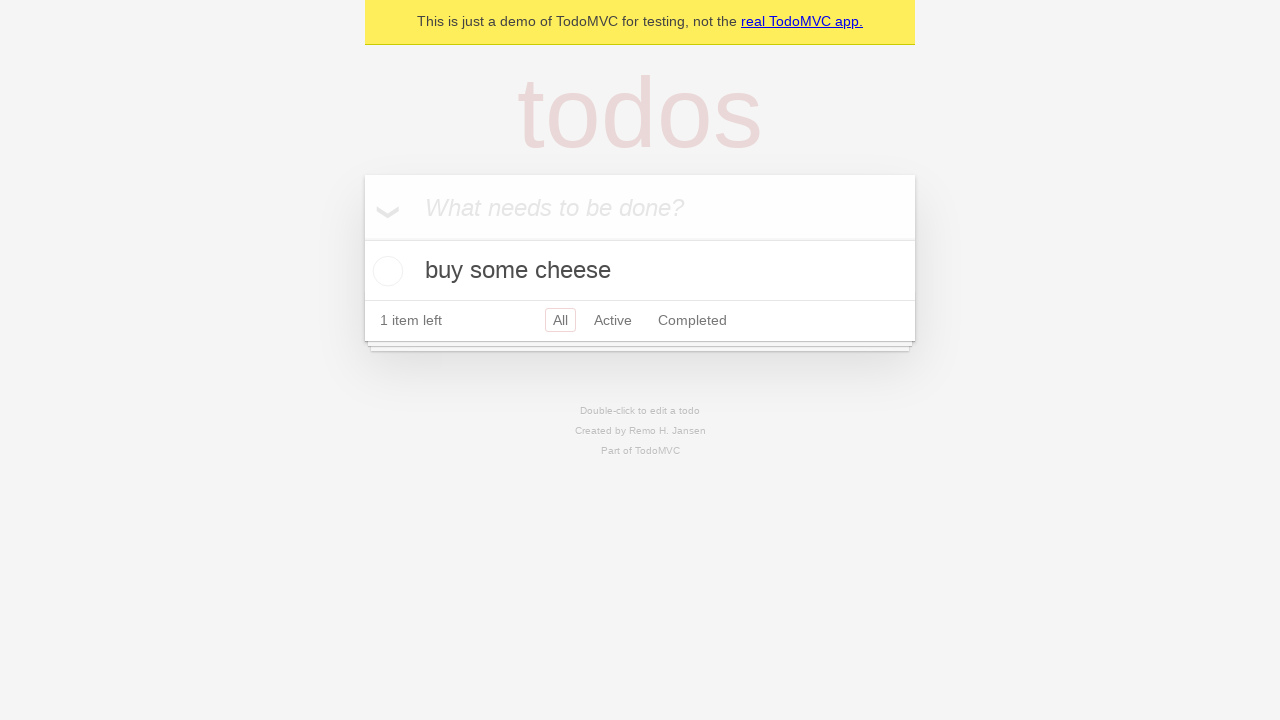

Filled new todo input with 'feed the cat' on .new-todo
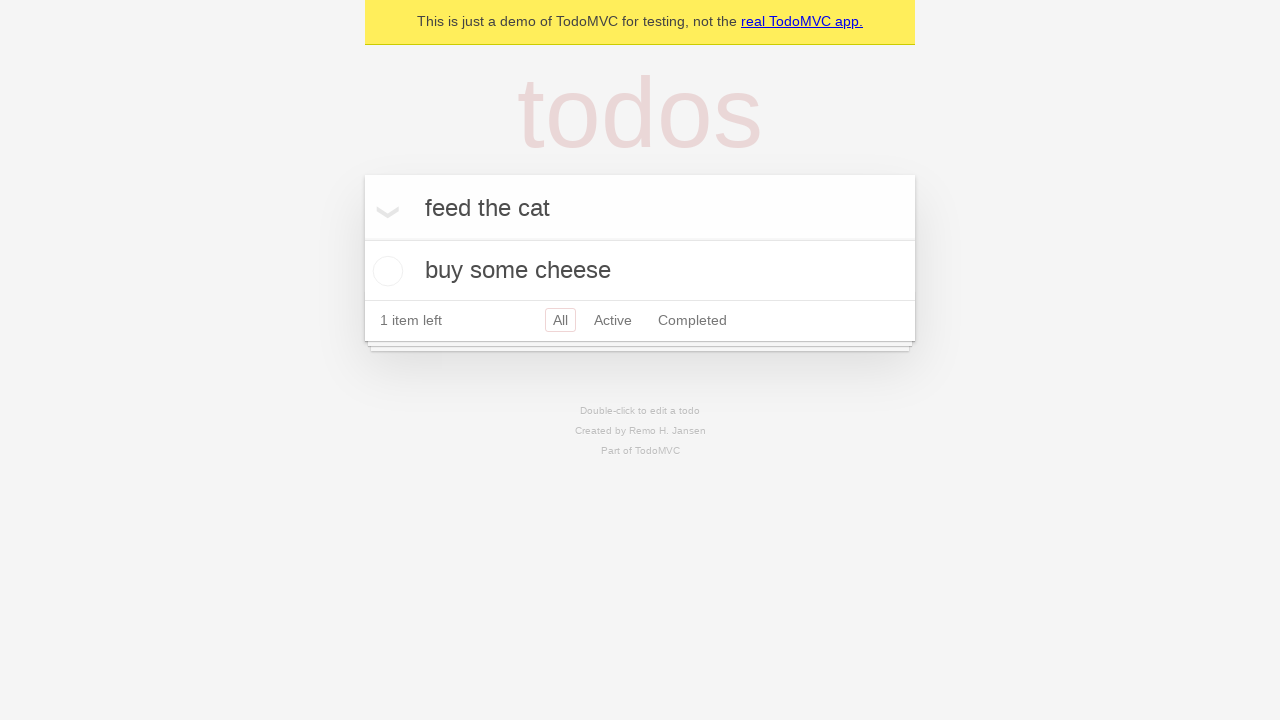

Pressed Enter to create second todo on .new-todo
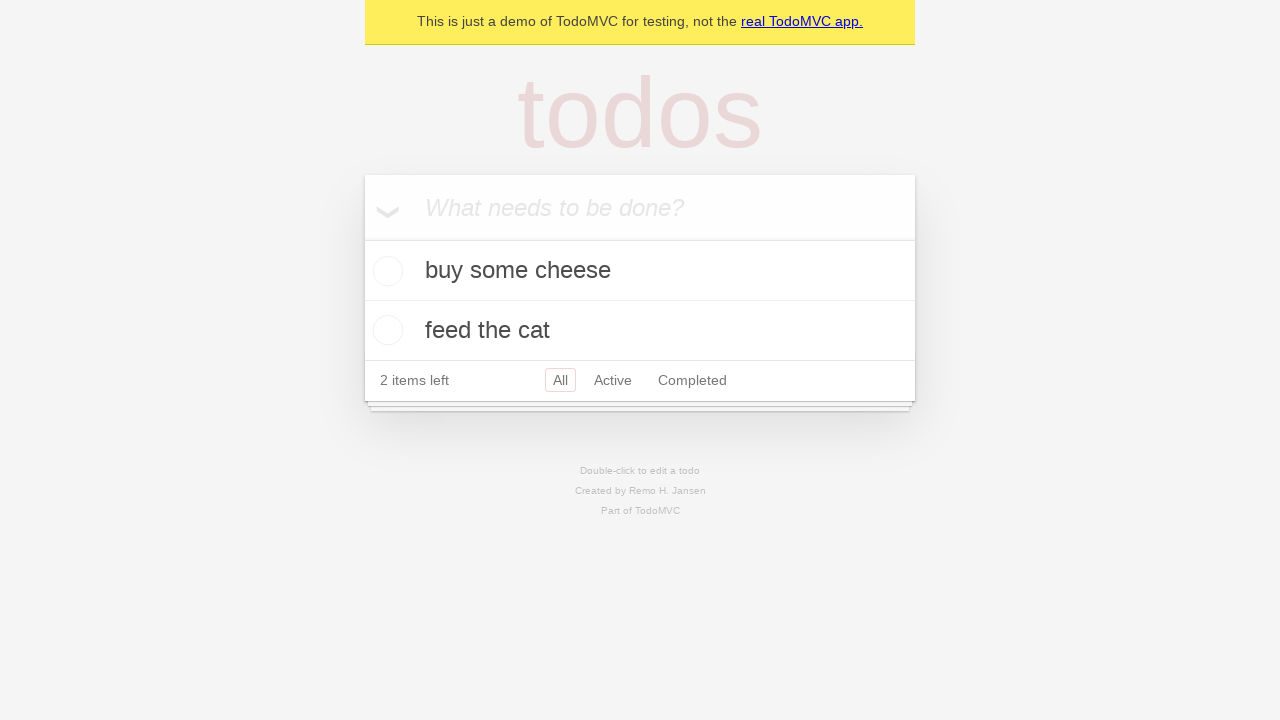

Marked first todo as complete at (385, 271) on .todo-list li >> nth=0 >> .toggle
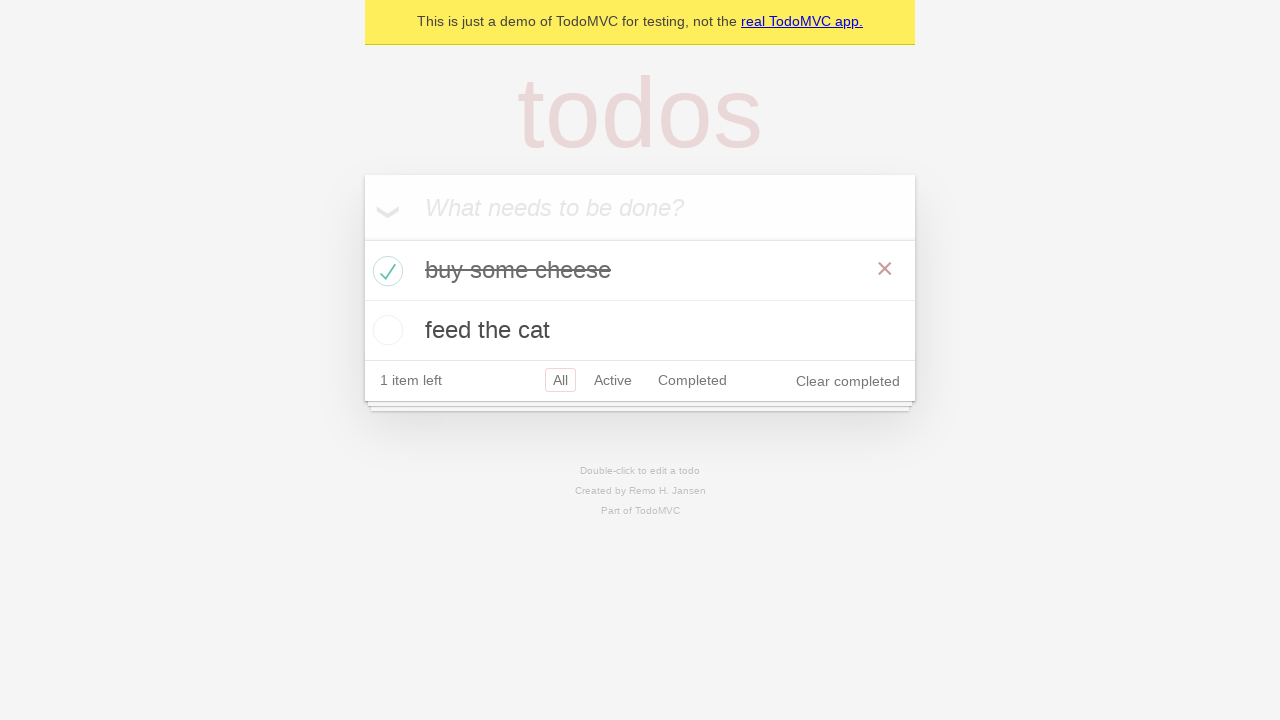

Reloaded the page to test data persistence
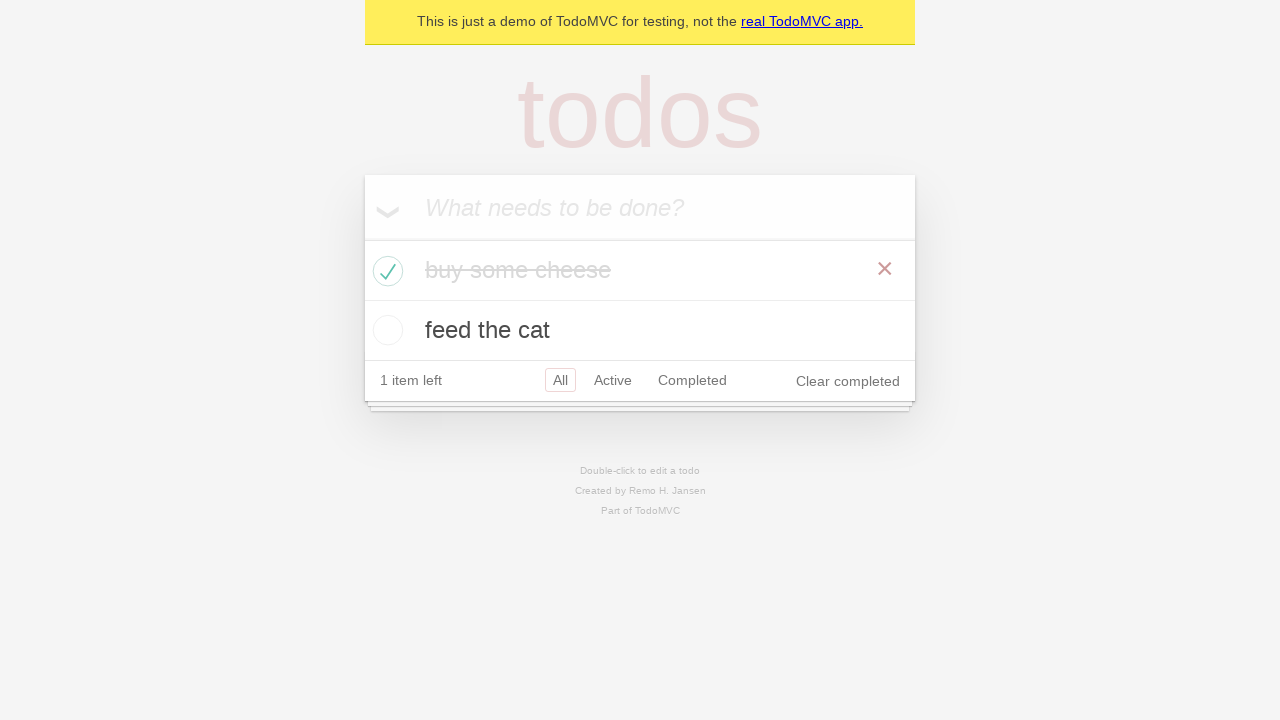

Waited for todo items to load after page reload
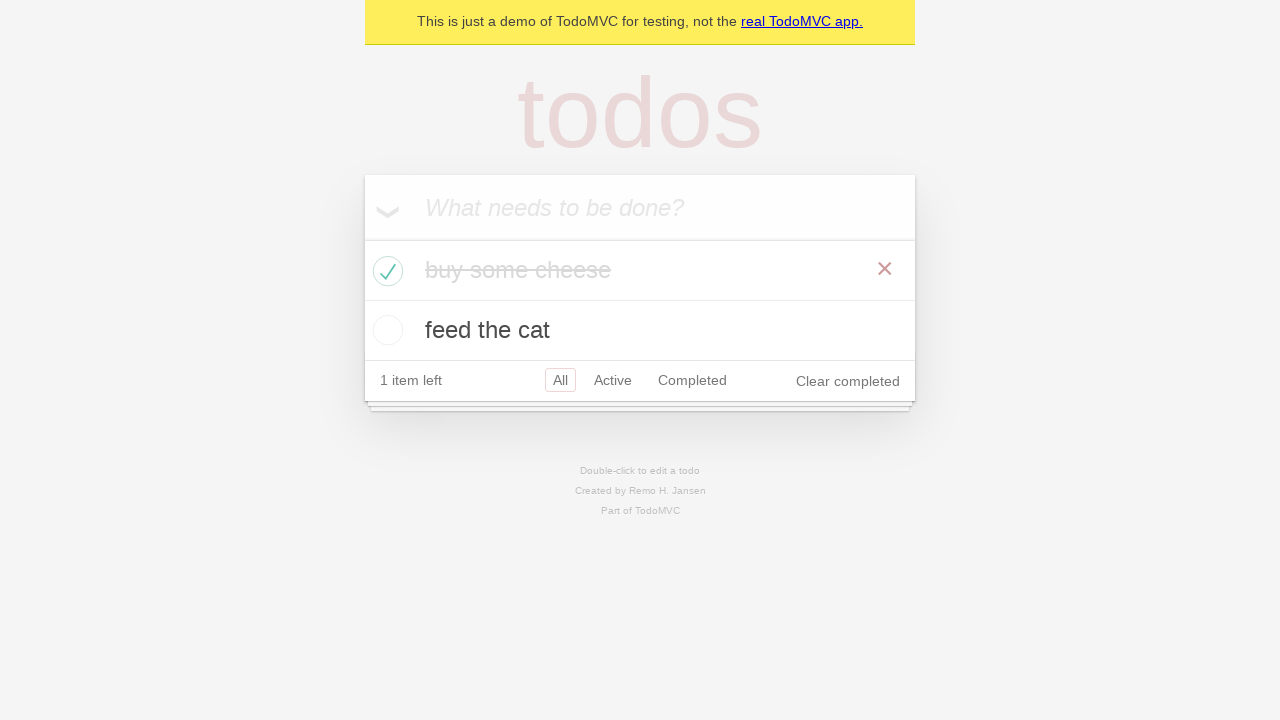

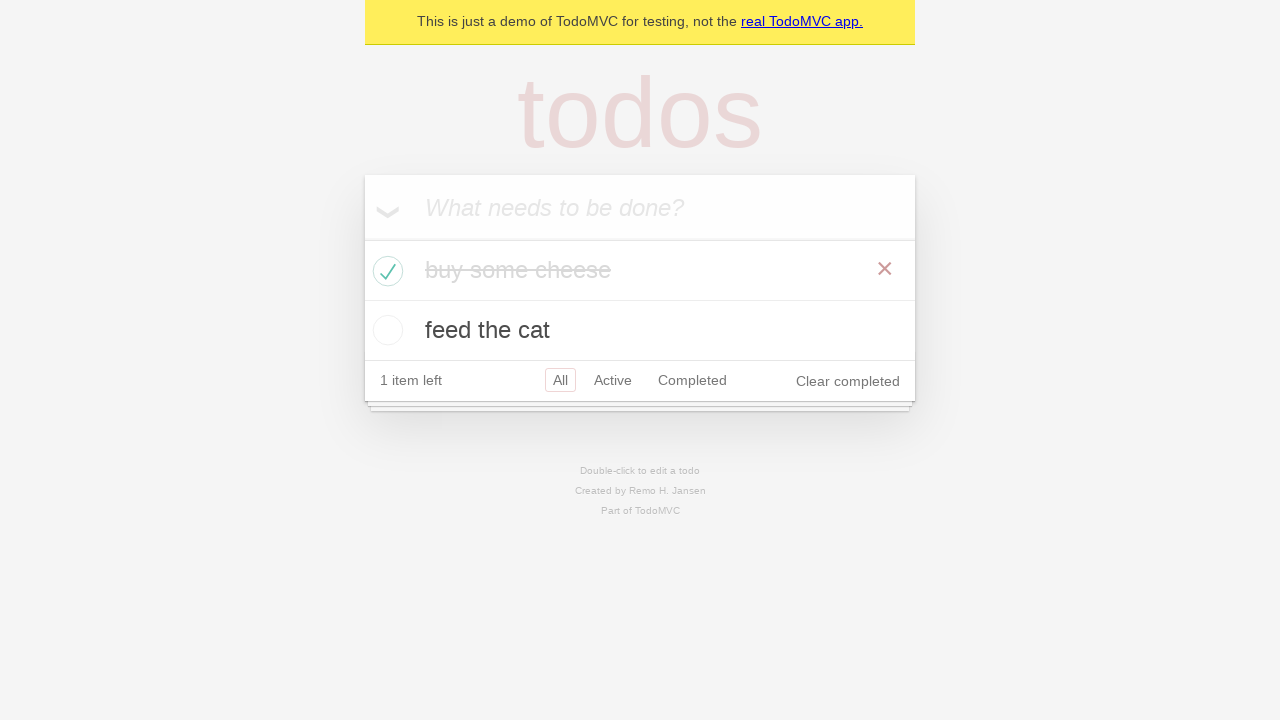